Creates a scheduling event on chouseisan.com by filling in the event title, optional memo, time format, and date candidates, then submits the form and waits for the completion page with the generated URL.

Starting URL: https://chouseisan.com/

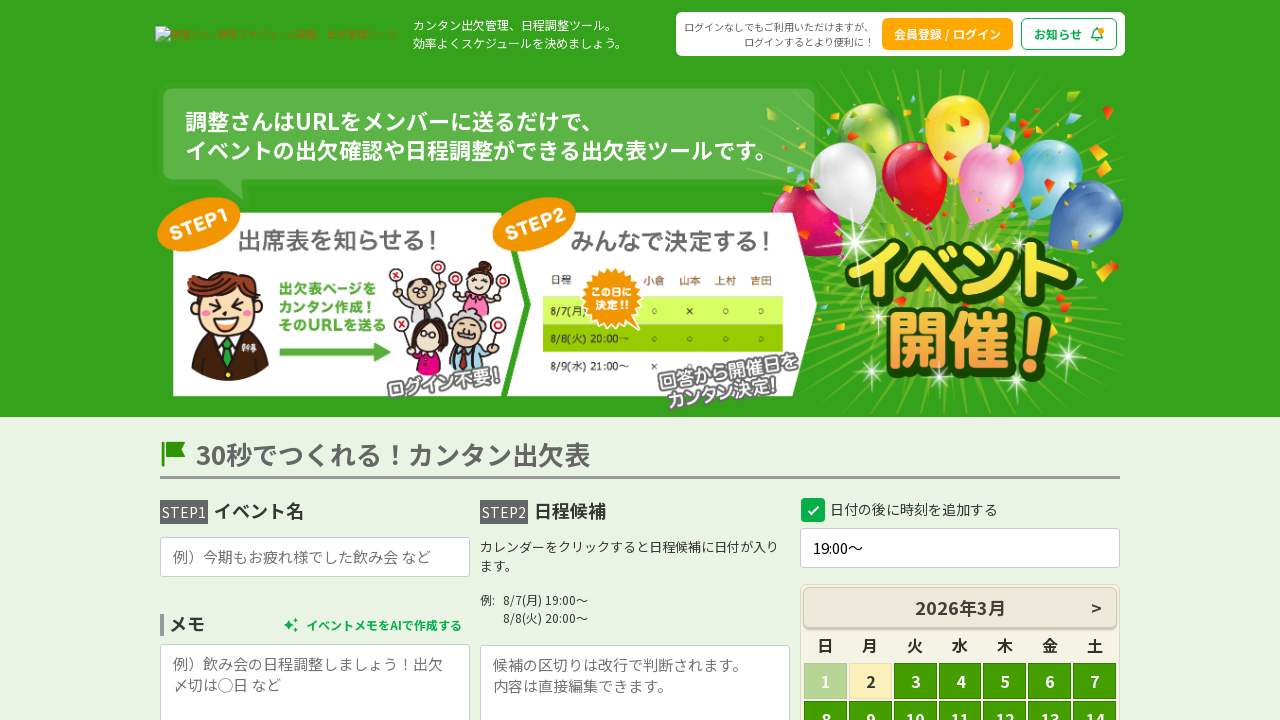

Filled event name field with 'Team Meeting Schedule' on internal:role=textbox[name="event_name"i]
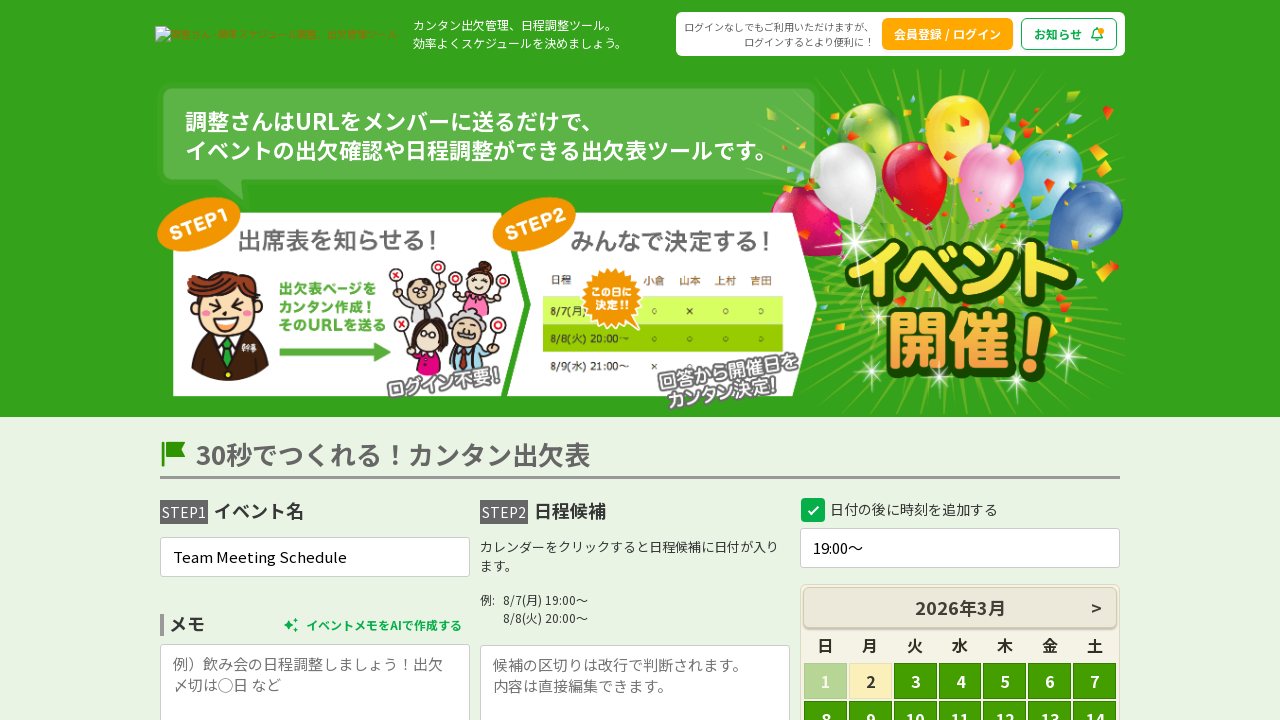

Filled memo field with event description on textarea[name="comment"]
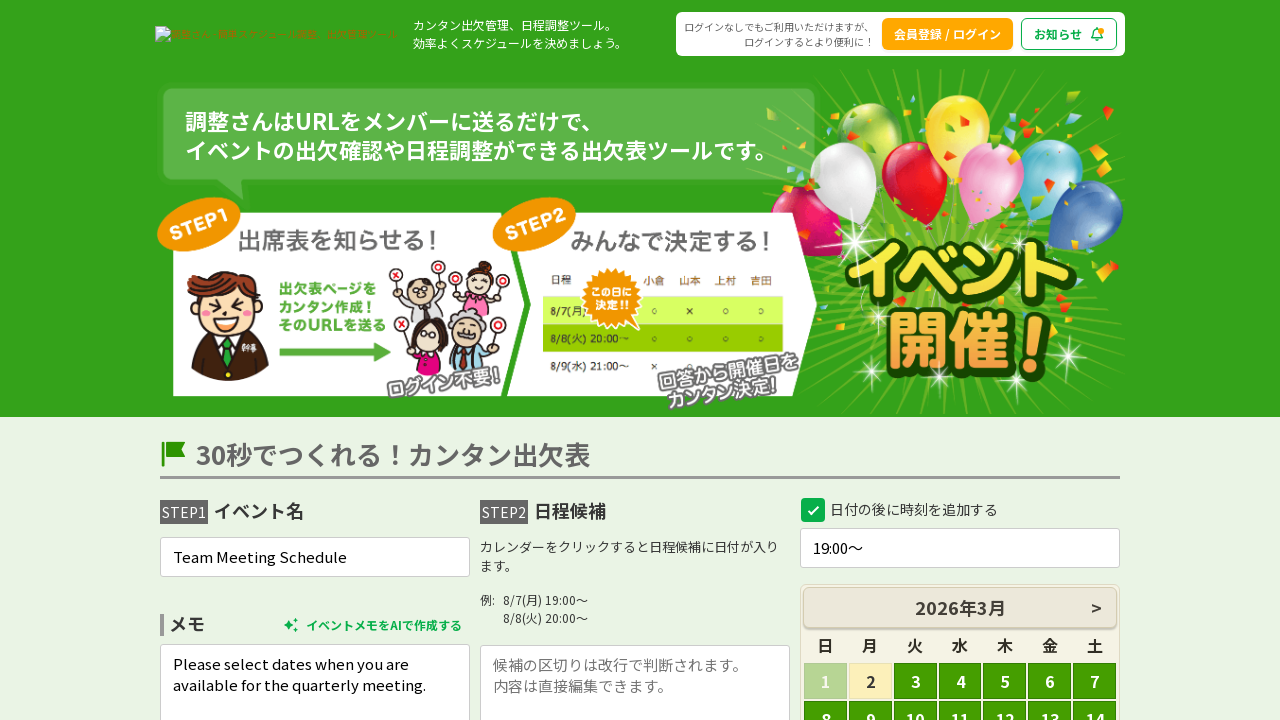

Filled time format field with '10:00-12:00' on internal:role=textbox[name="calendar_time_suffix"i]
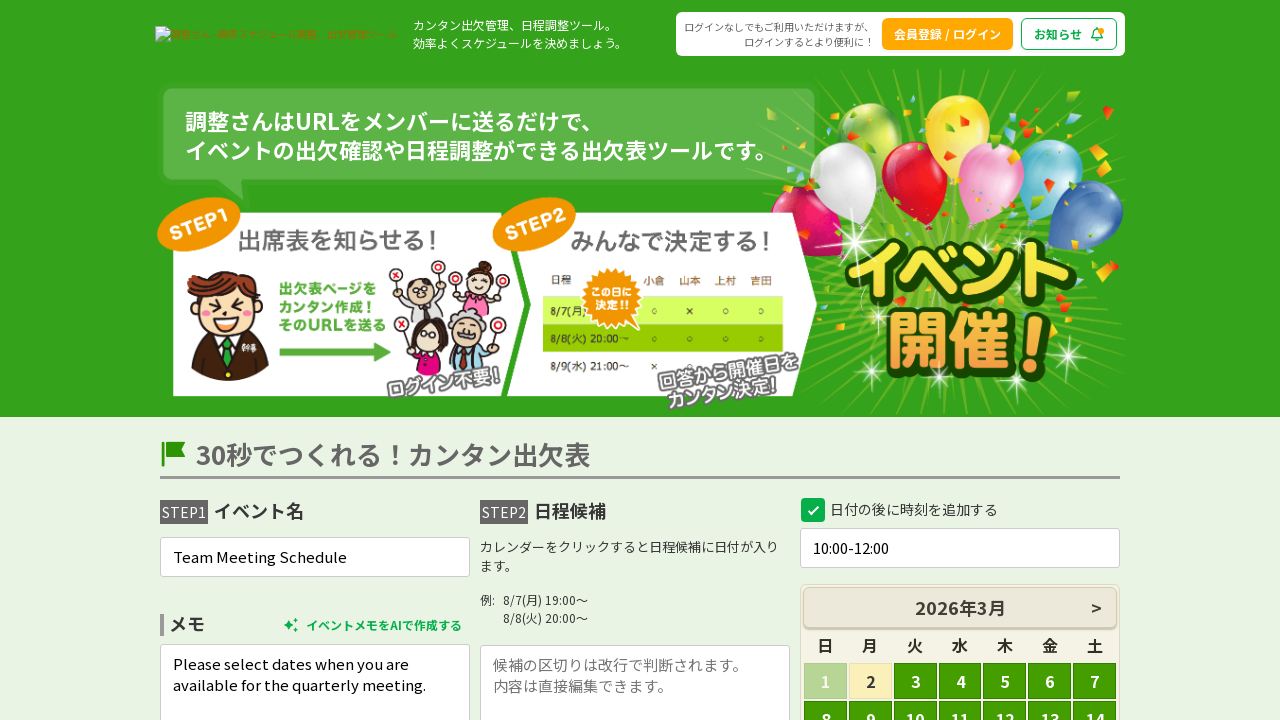

Filled date candidates field with three dates: 2024-03-15, 2024-03-16, 2024-03-17 on internal:role=textbox[name="event_kouho"i]
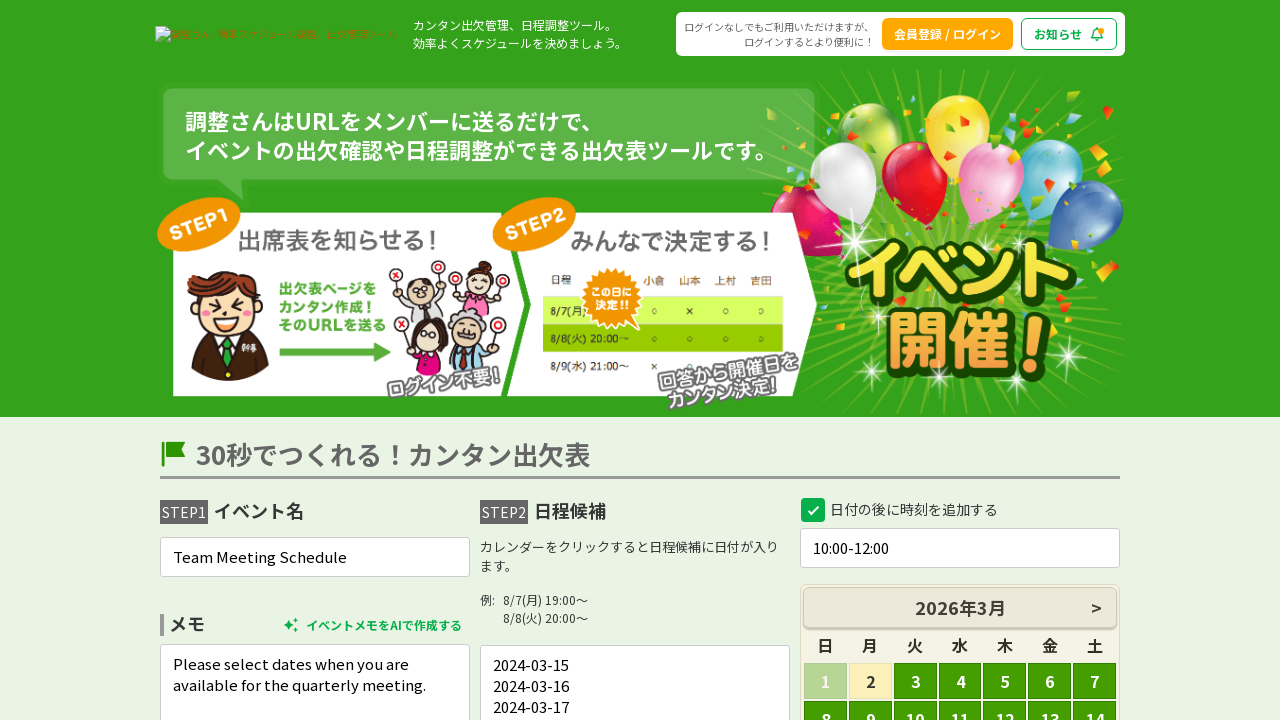

Clicked the create event button (出欠表をつくる) at (640, 361) on internal:role=button[name="出欠表をつくる"i]
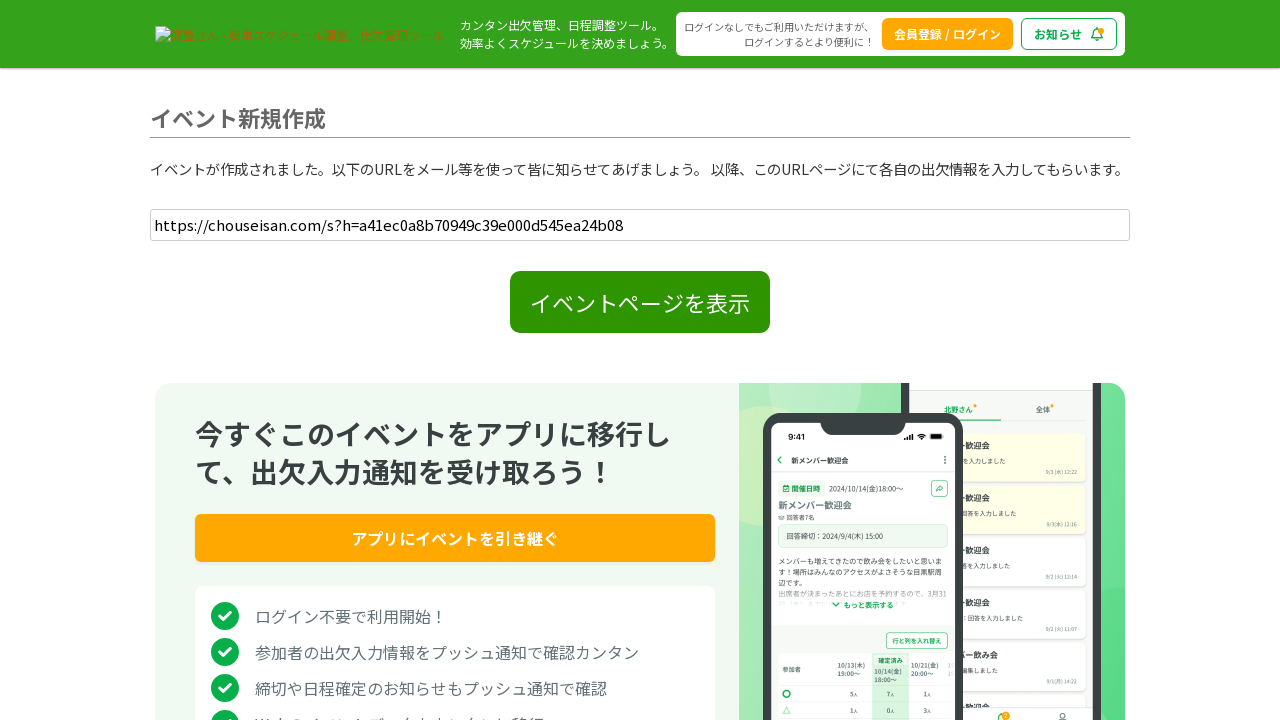

Navigated to event completion page with generated URL
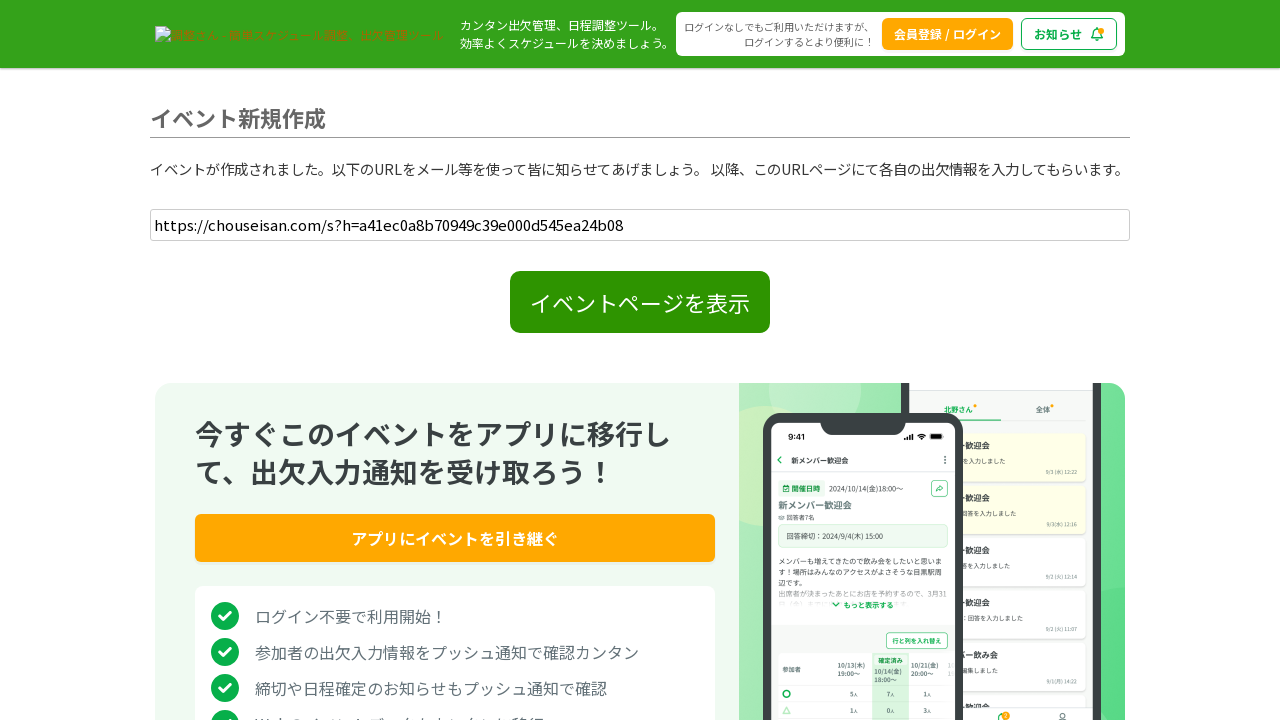

Verified that the URL input element is present on the completion page
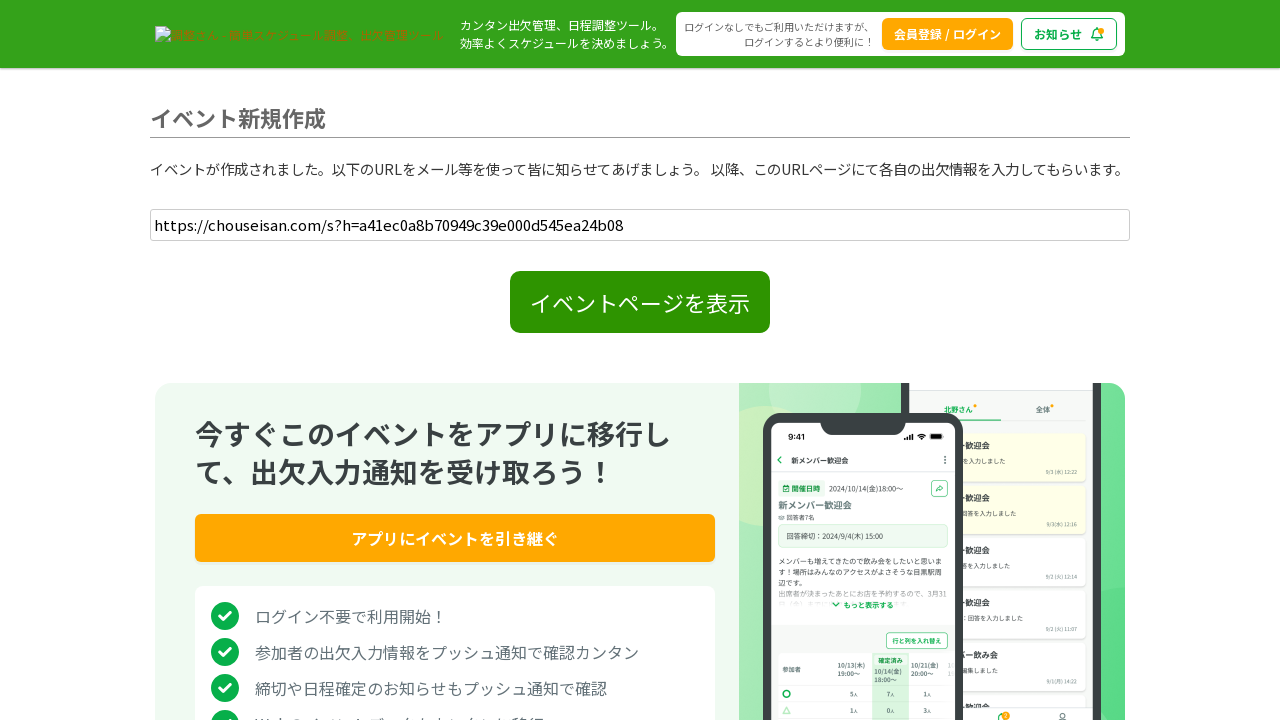

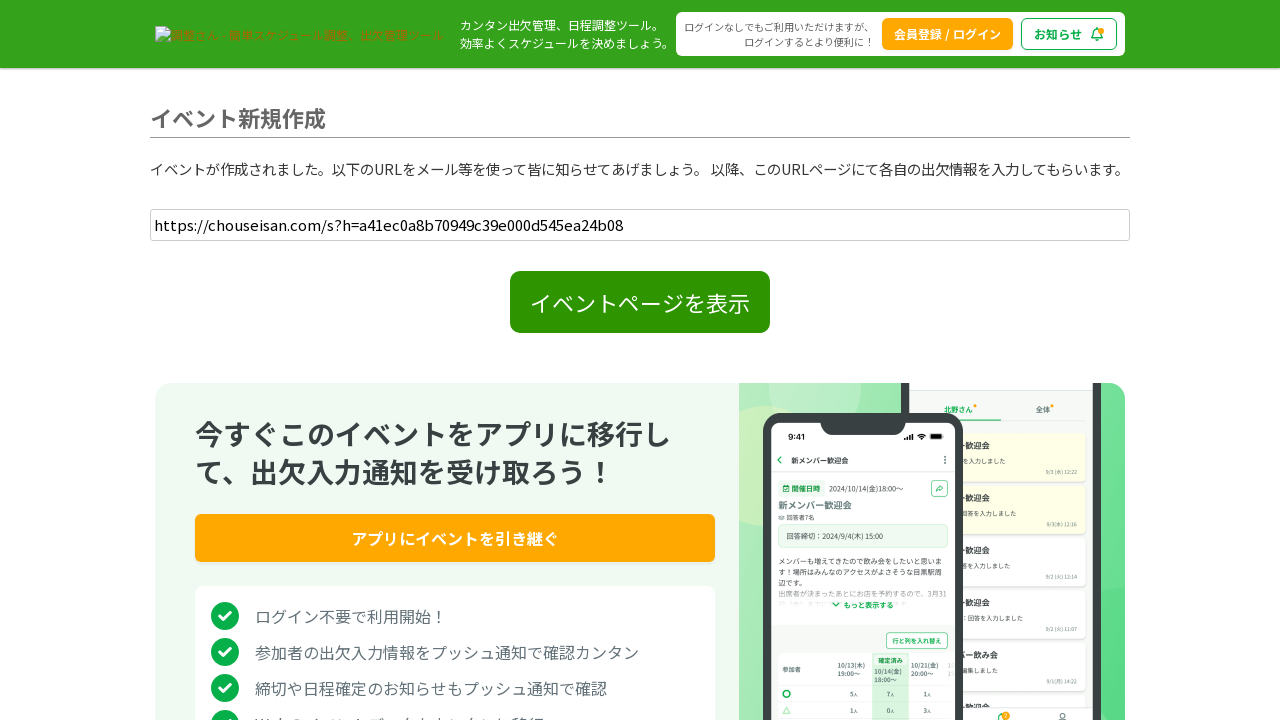